Tests filling out the registration form by entering first name and last name fields, and retrieves the entered value from the first name field.

Starting URL: https://naveenautomationlabs.com/opencart/index.php?route=account/register

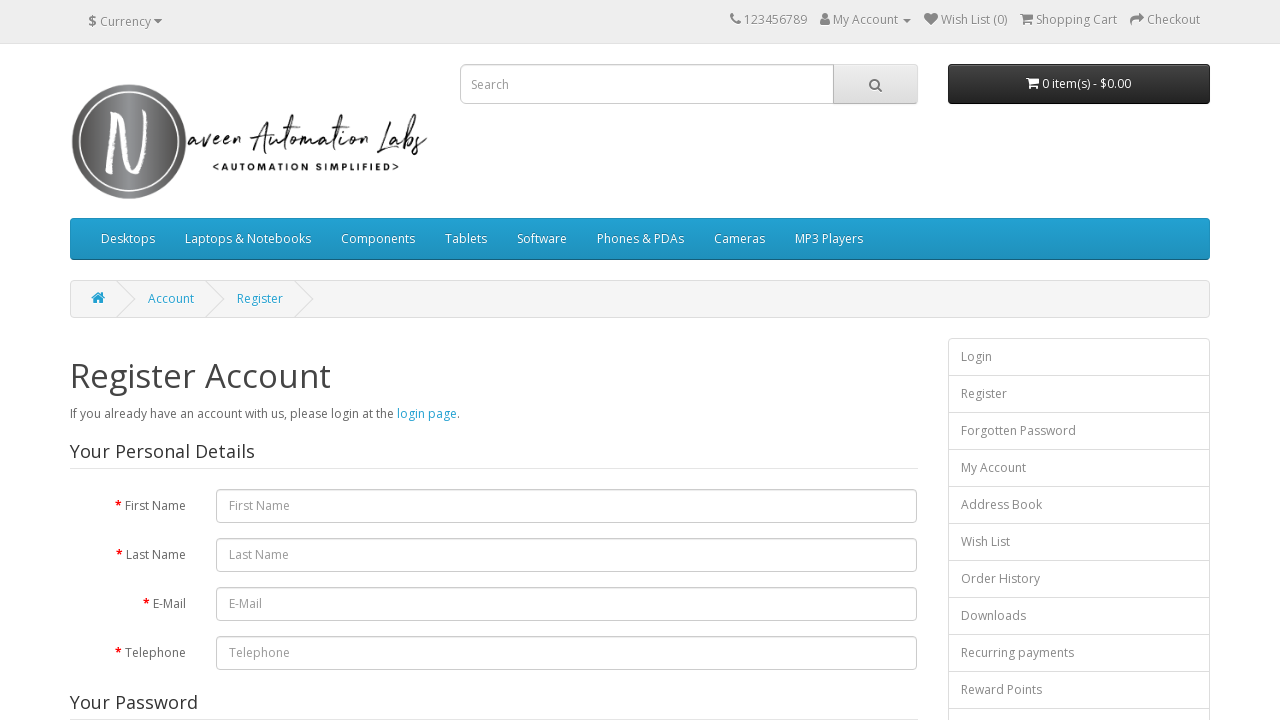

Navigated to OpenCart registration page
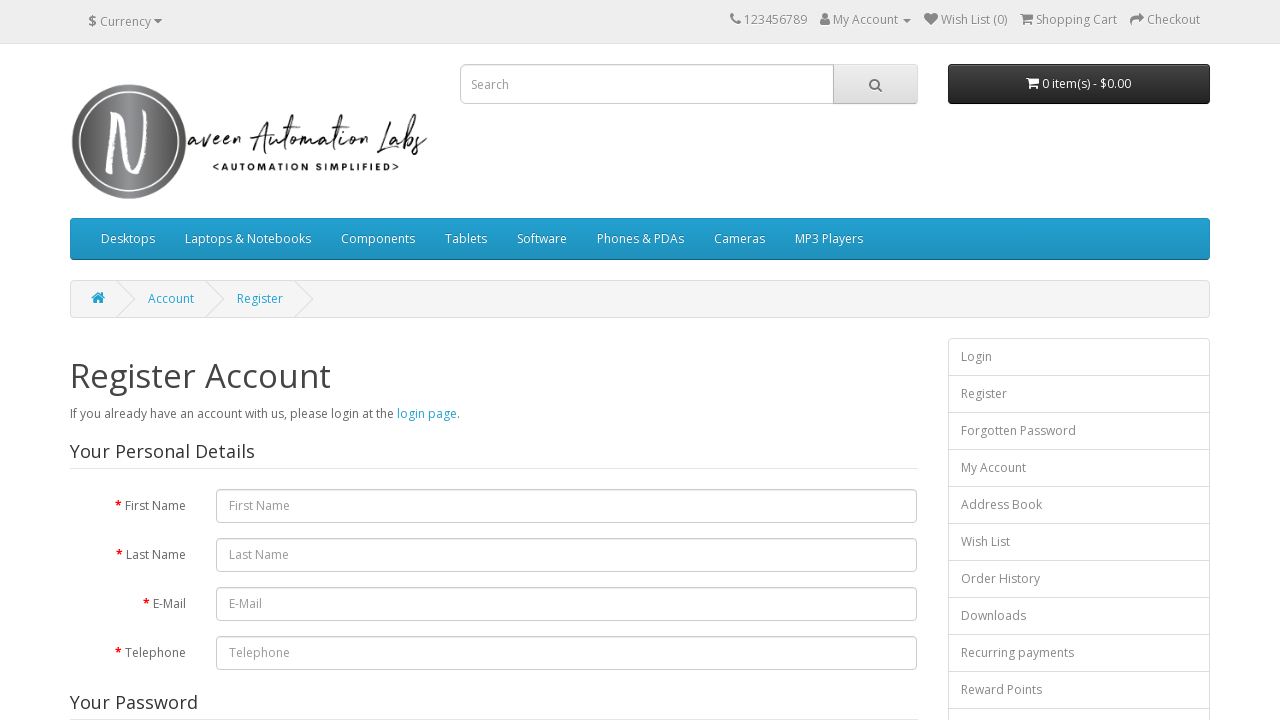

Filled first name field with 'naveenautomationlabs' on #input-firstname
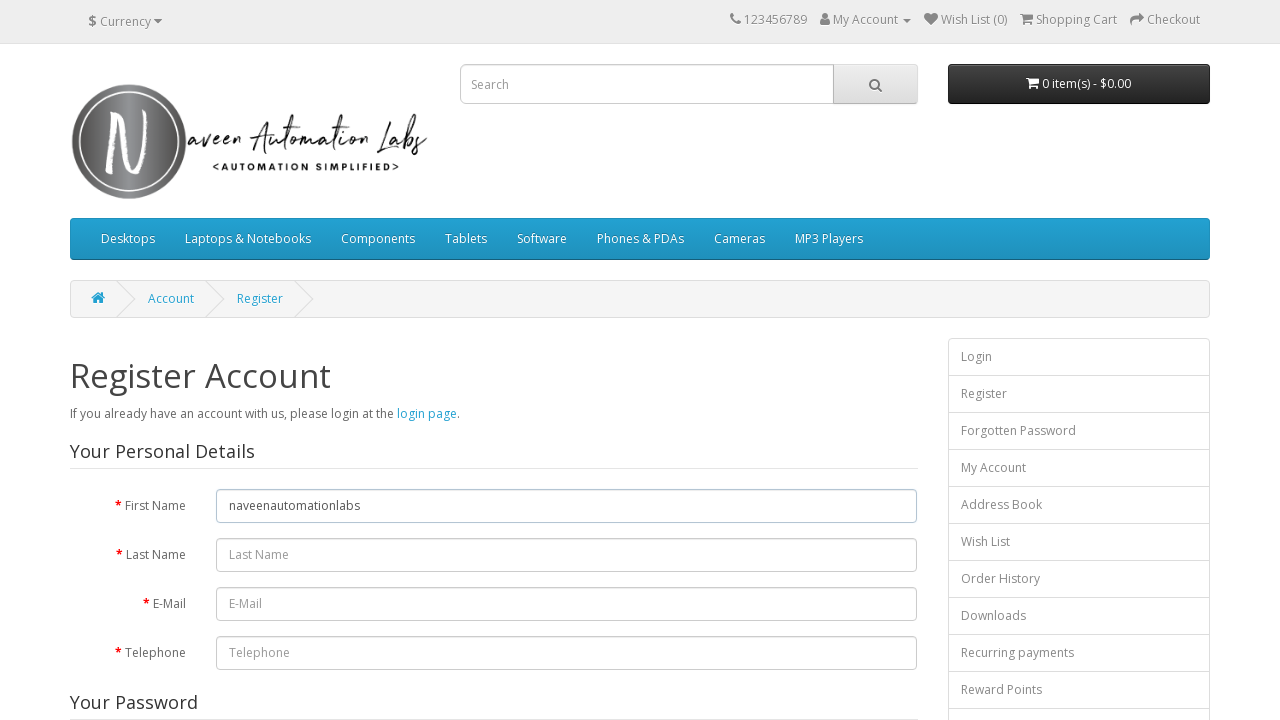

Retrieved first name field value: ''
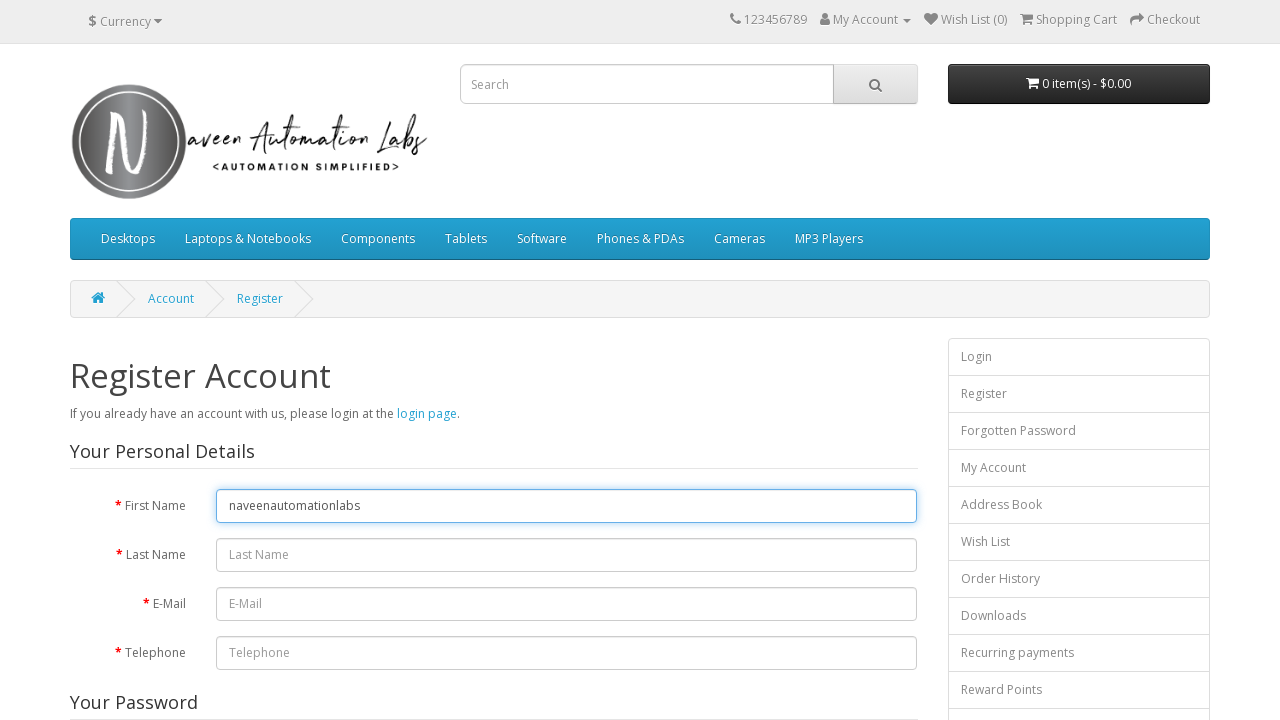

Filled last name field with 'TestUser2024' on #input-lastname
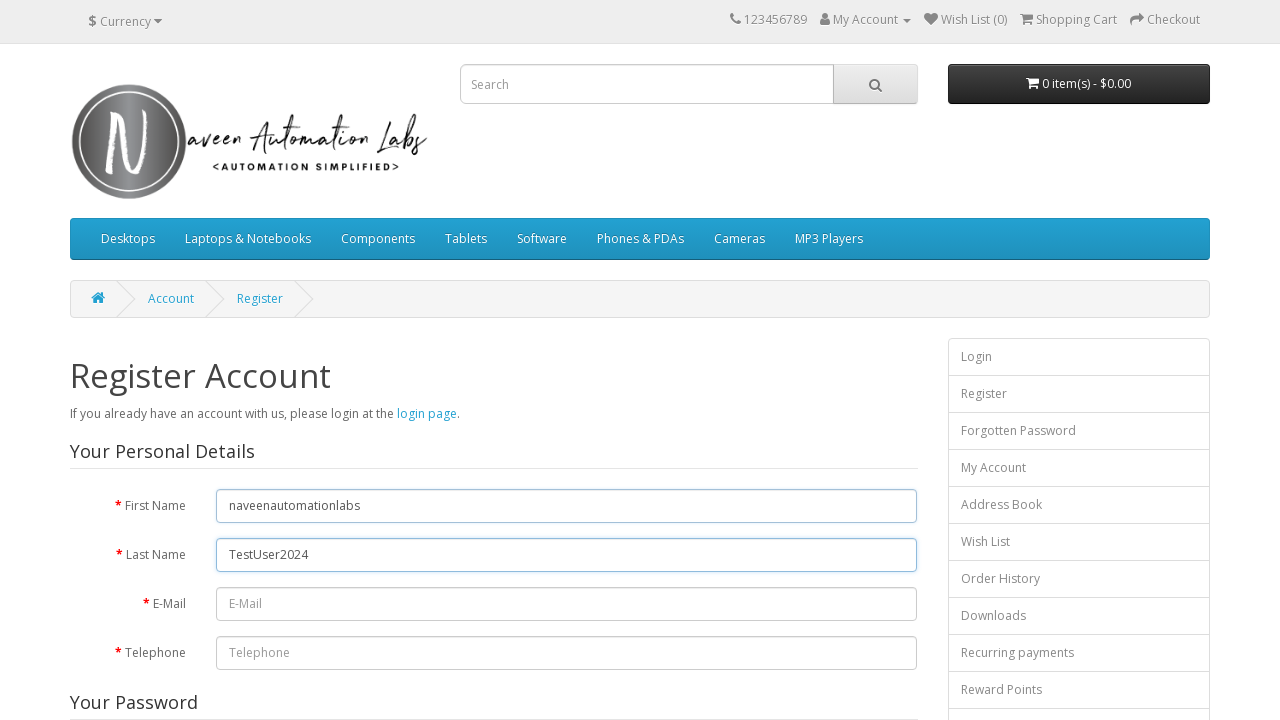

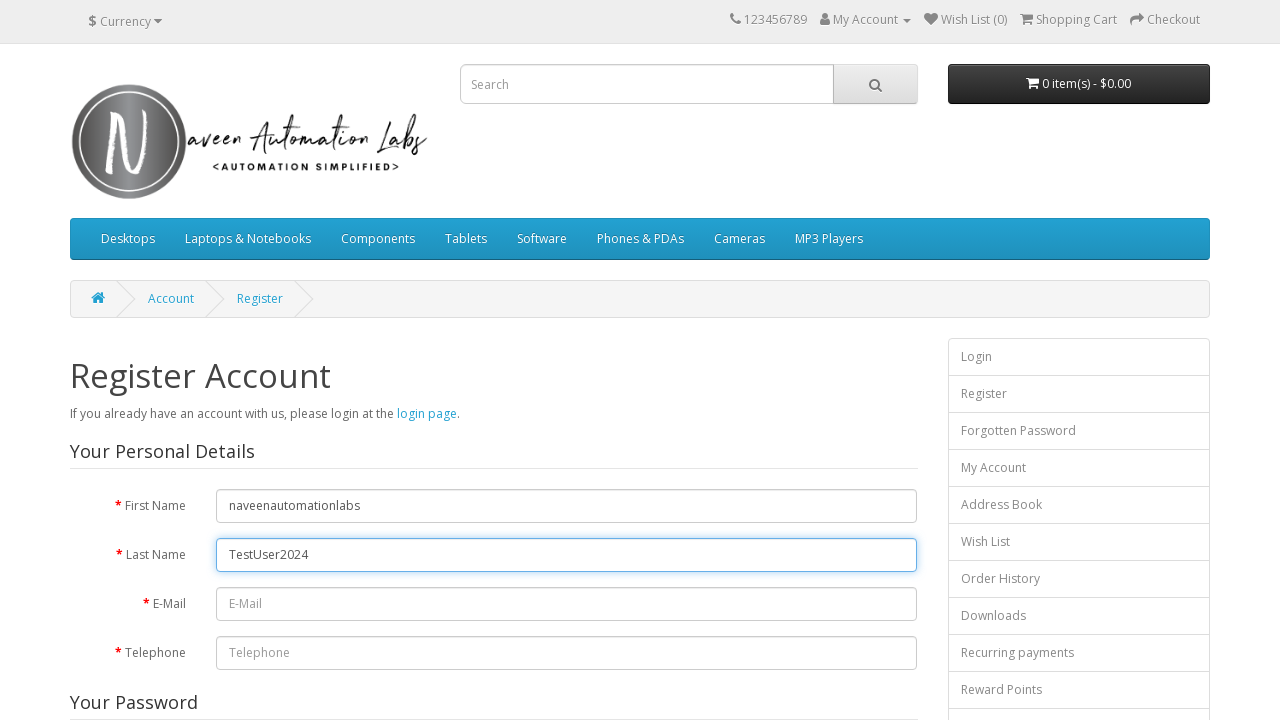